Tests a mobile web application by clicking on various information display buttons including resolution, location, details, and timezone

Starting URL: https://mfml.in/api/getInfo

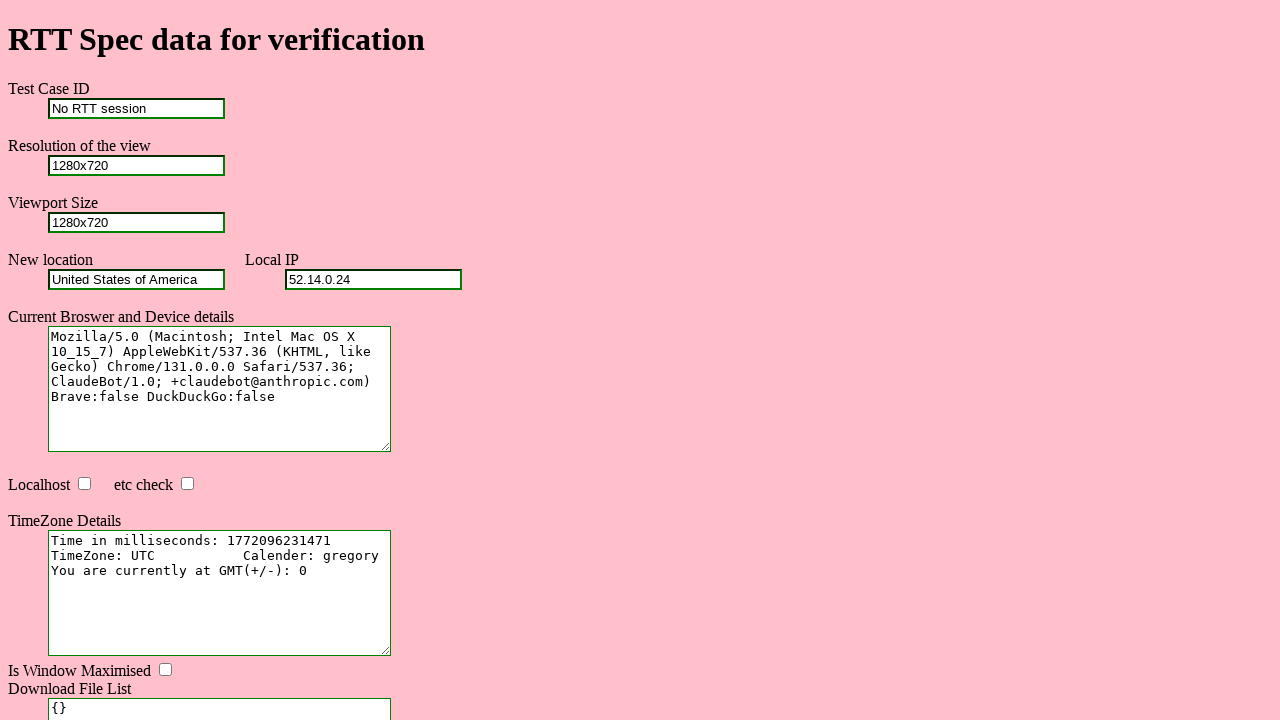

Clicked on resolution button at (136, 165) on #resolution
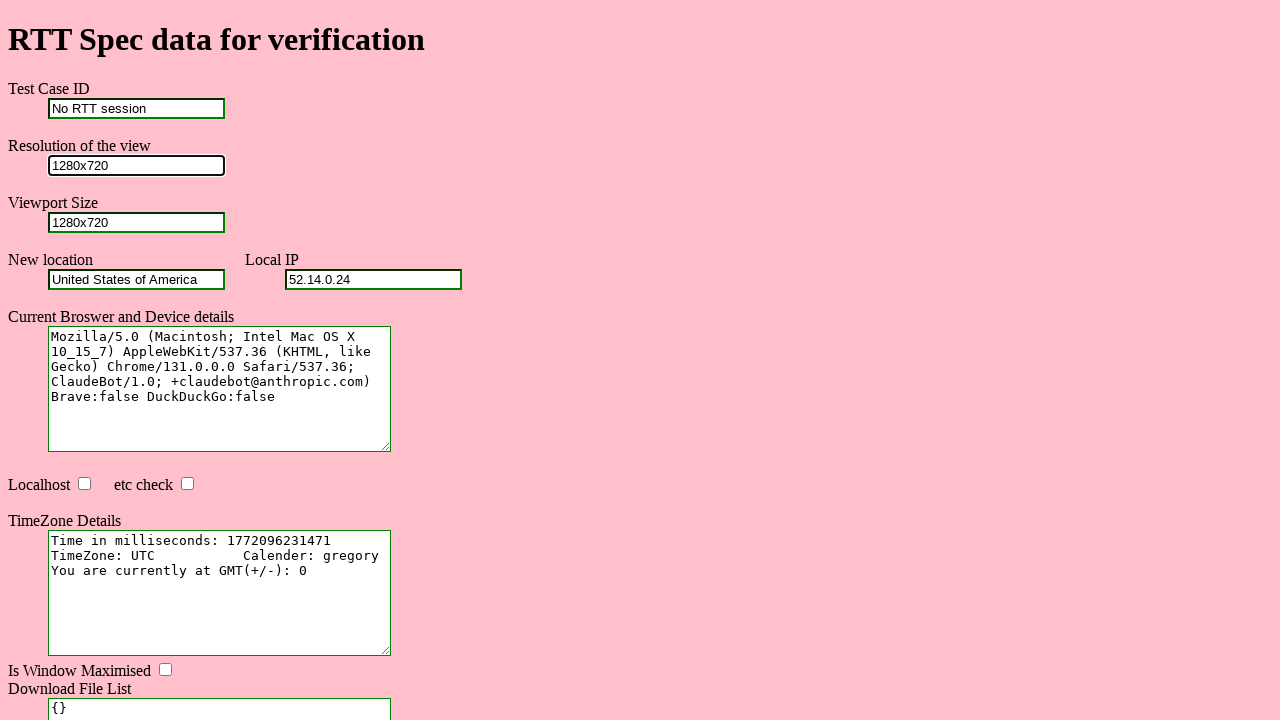

Clicked on location button at (136, 279) on #location
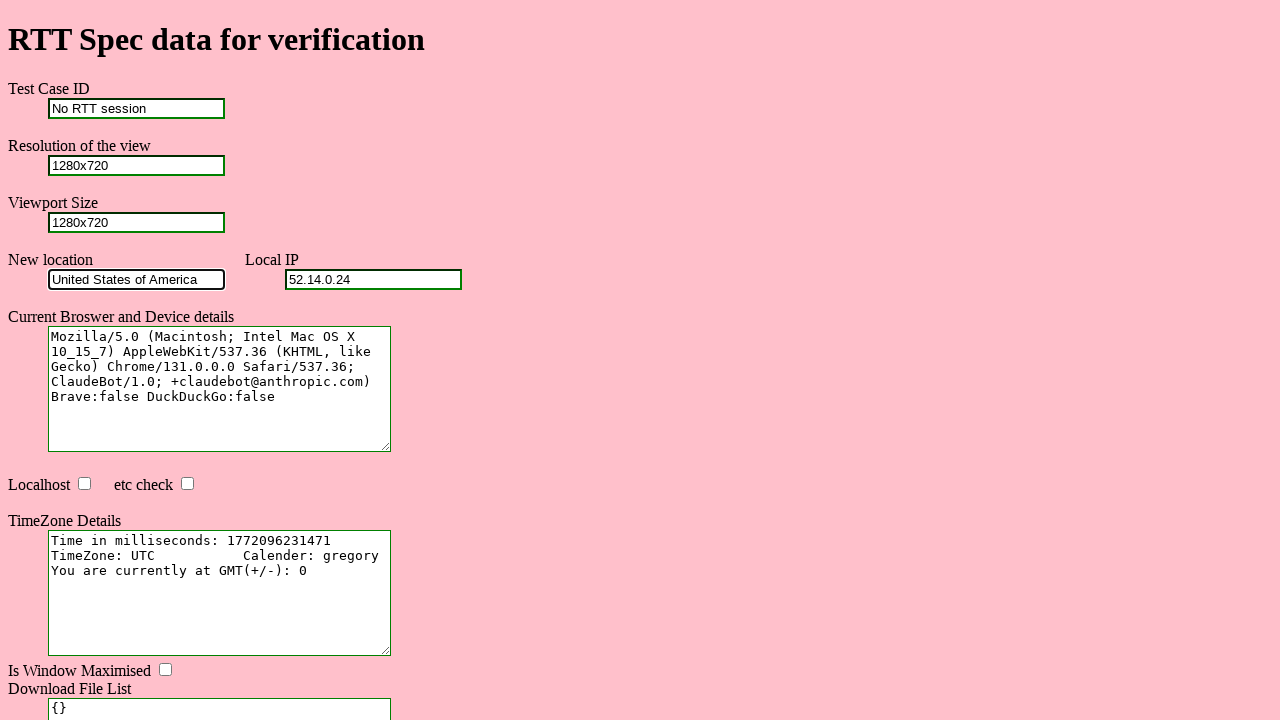

Waited 5 seconds for elements to be interactive
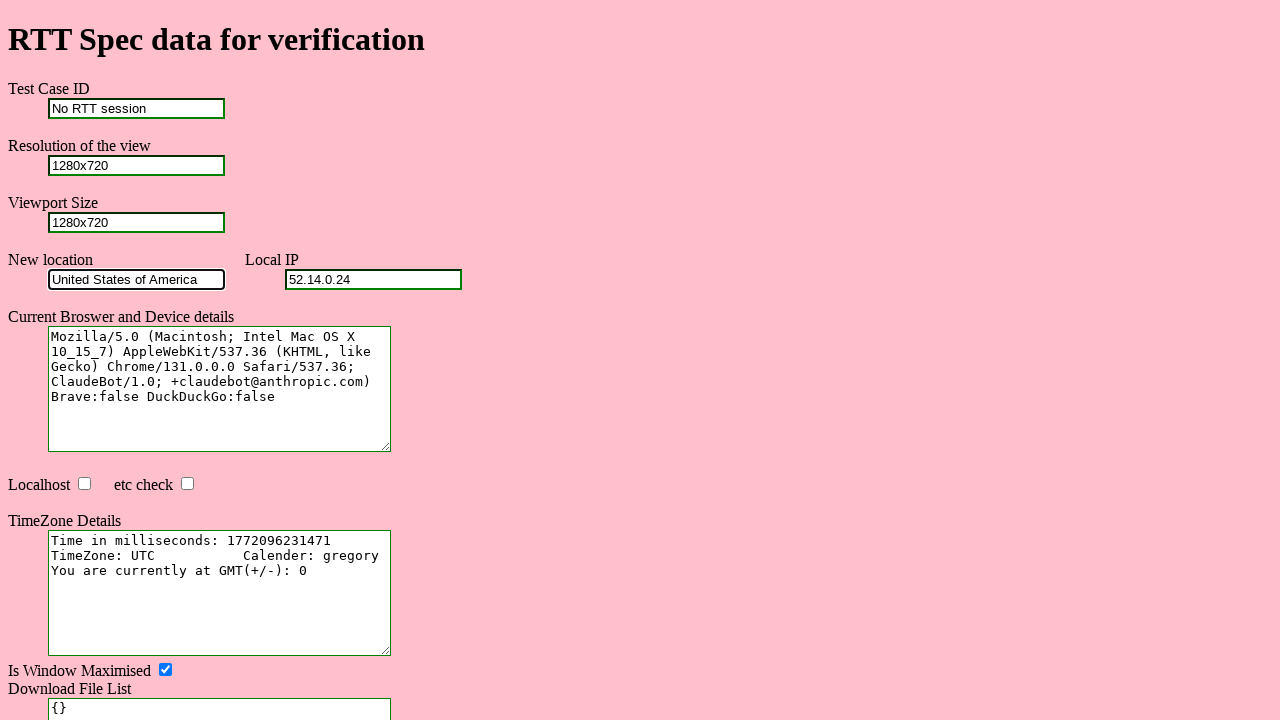

Clicked on details button at (220, 389) on #details
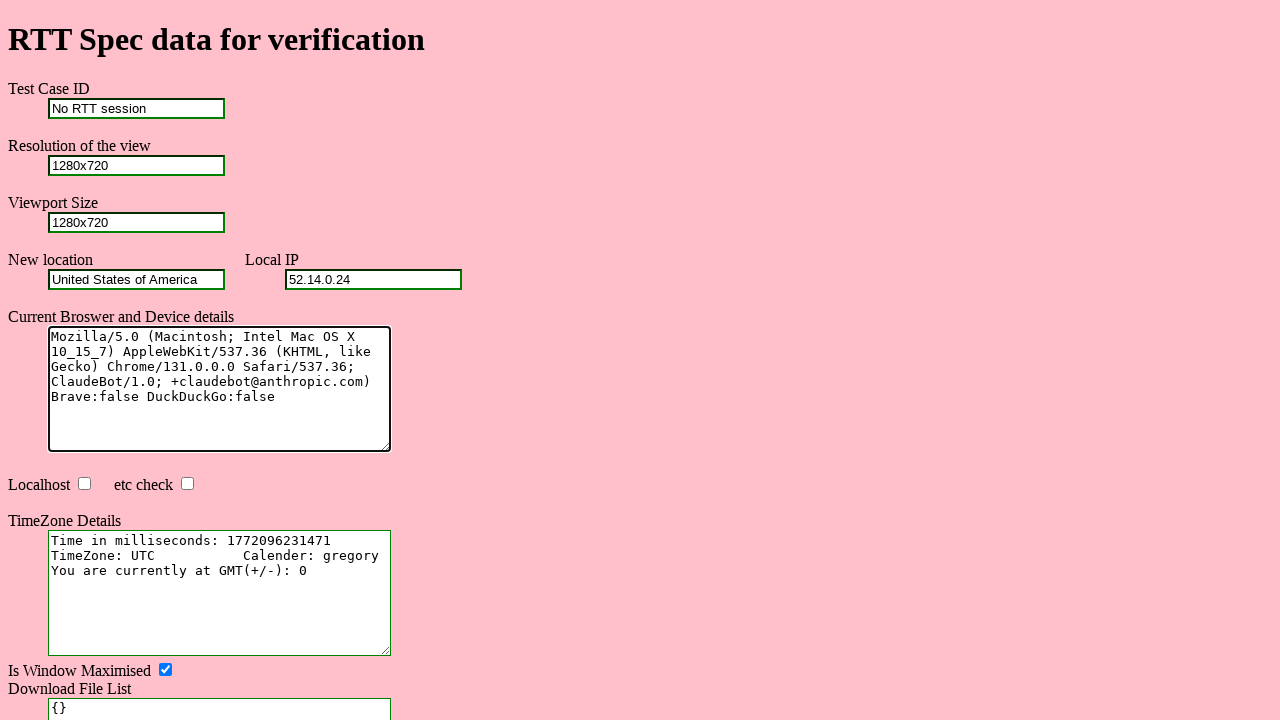

Clicked on timezone button at (220, 593) on #timezone
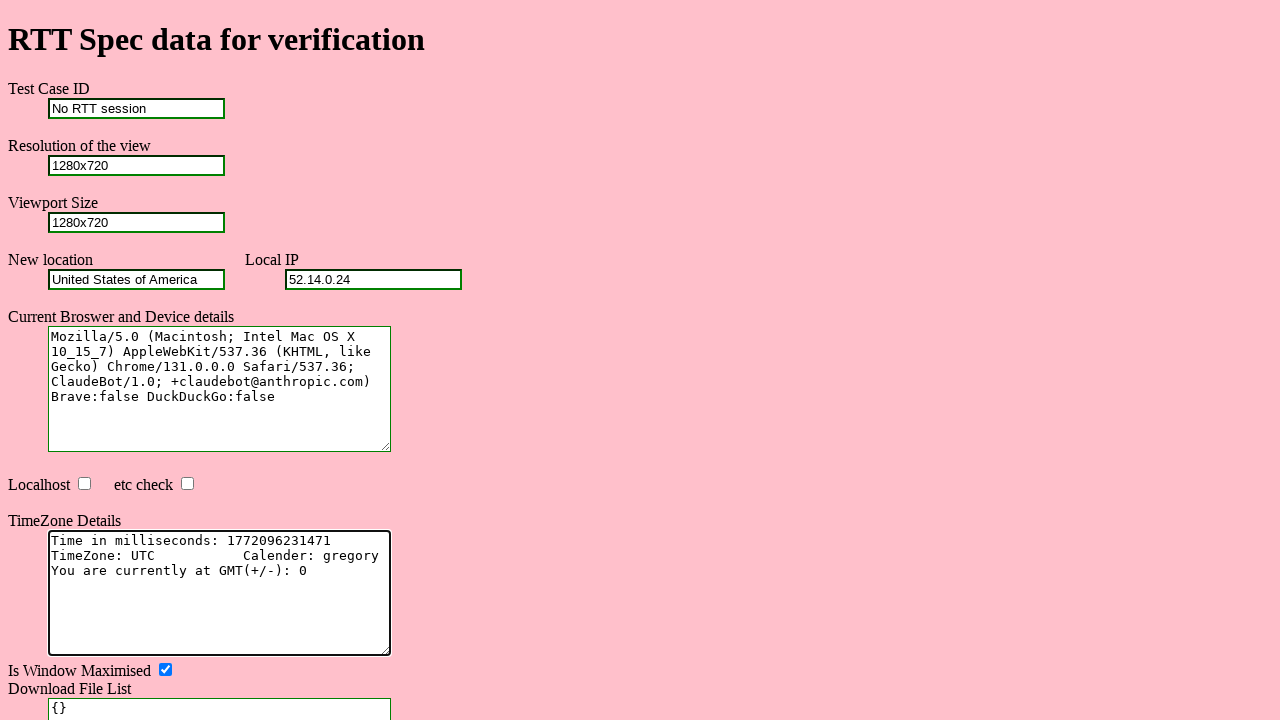

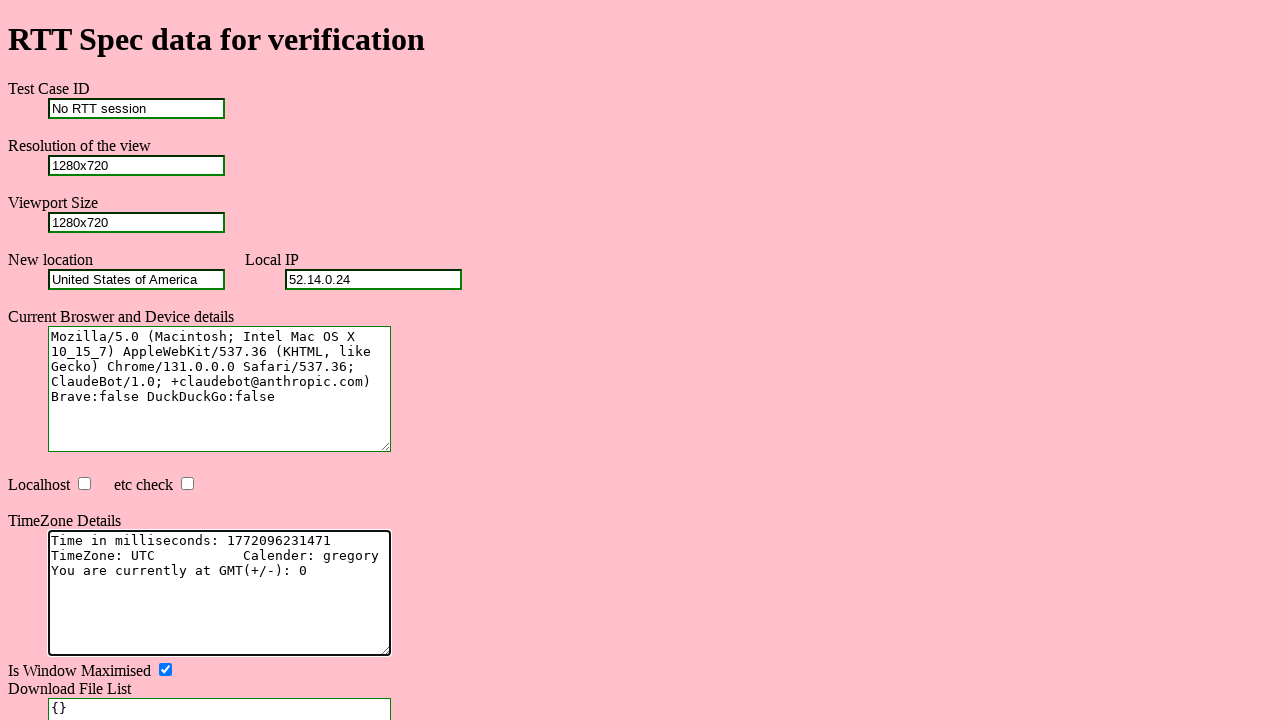